Tests dynamic loading functionality by clicking Start button and waiting for Hello World text to appear using visibility condition

Starting URL: https://the-internet.herokuapp.com/dynamic_loading/1

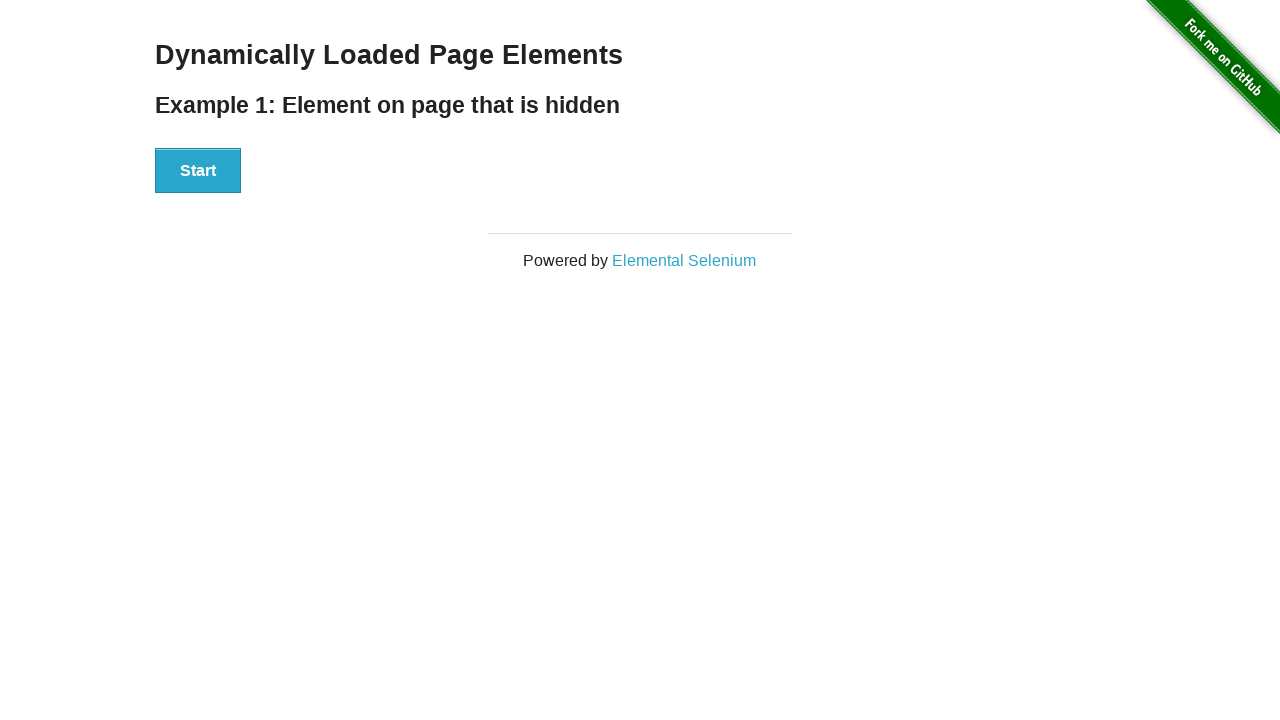

Navigated to dynamic loading page
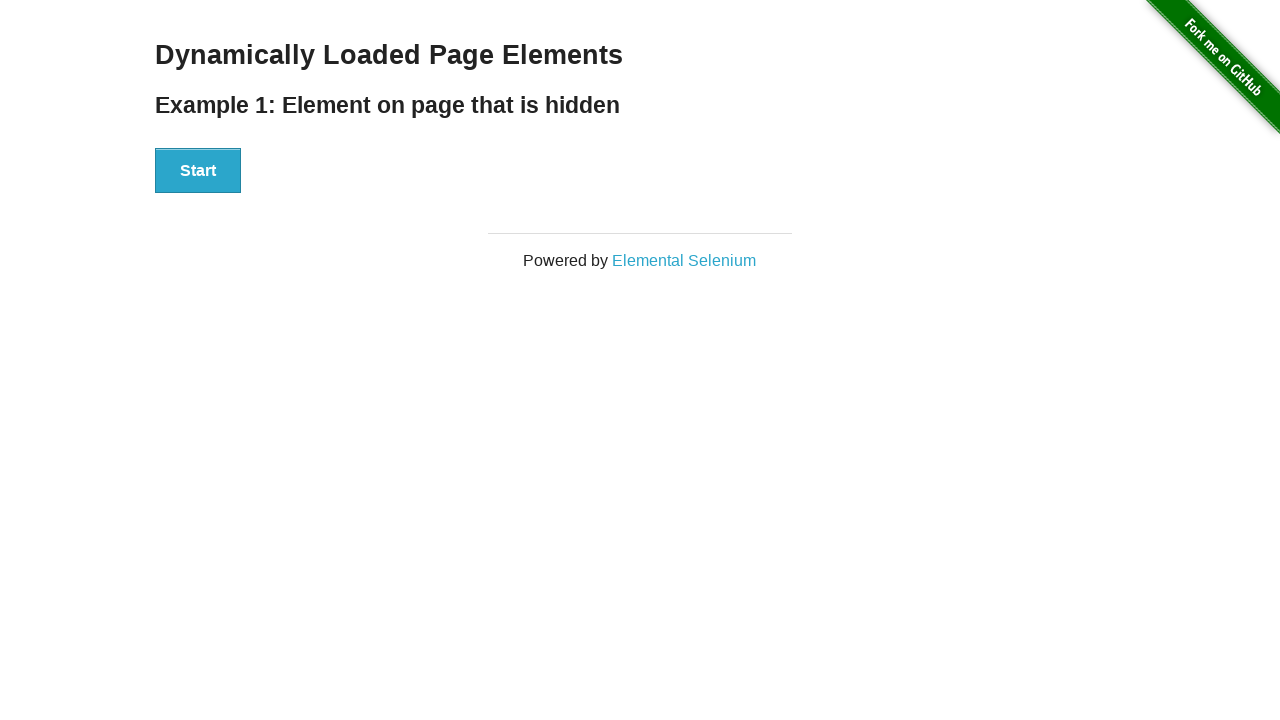

Clicked Start button at (198, 171) on xpath=//button
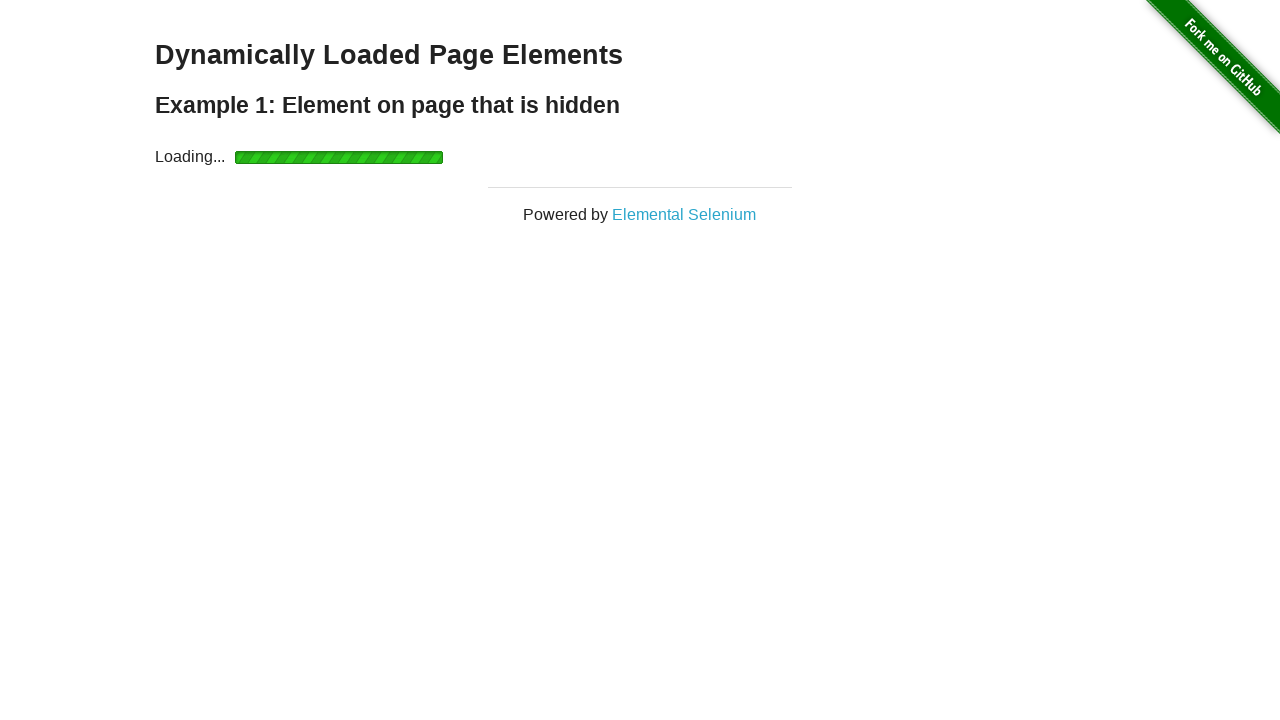

Hello World text became visible
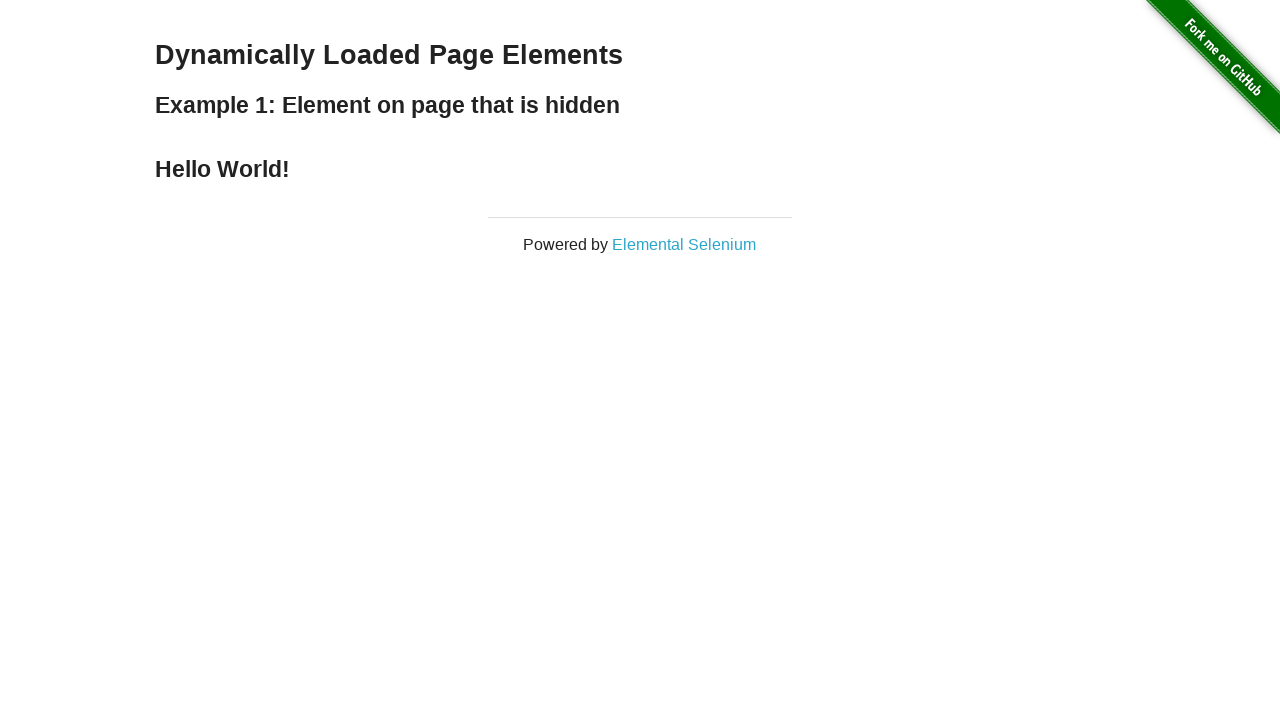

Located Hello World text element
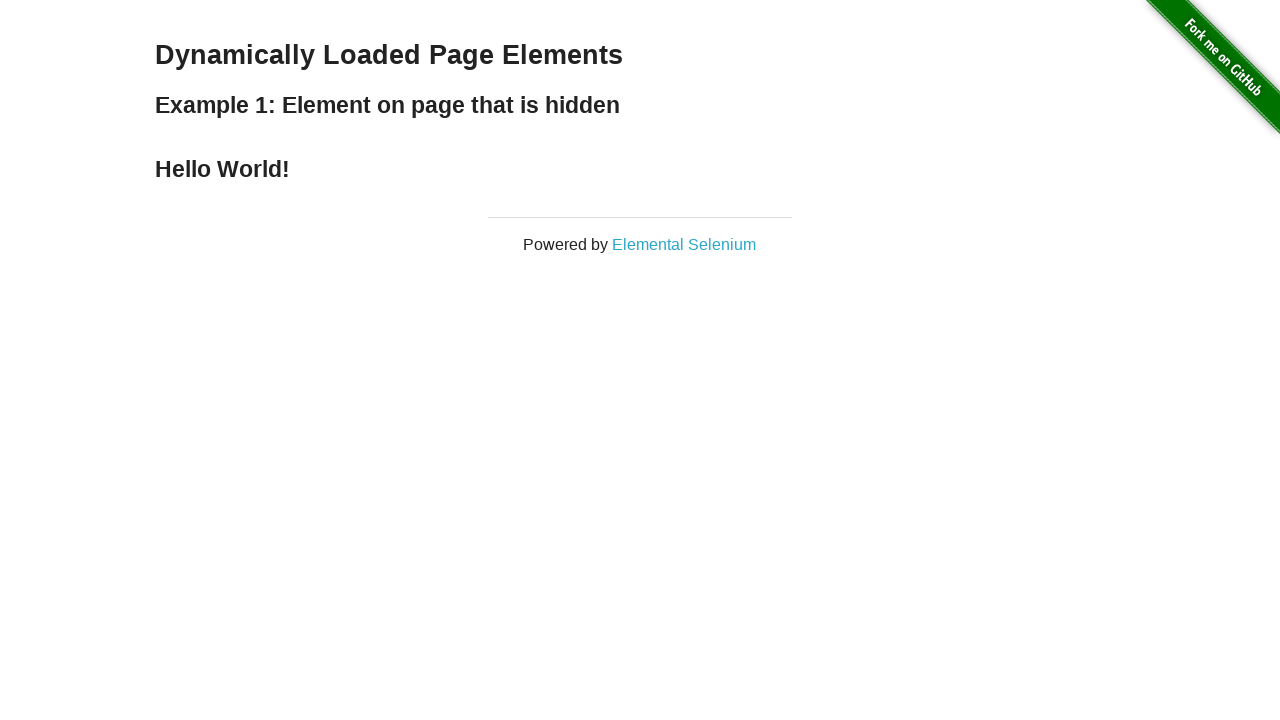

Verified Hello World text content matches expected value
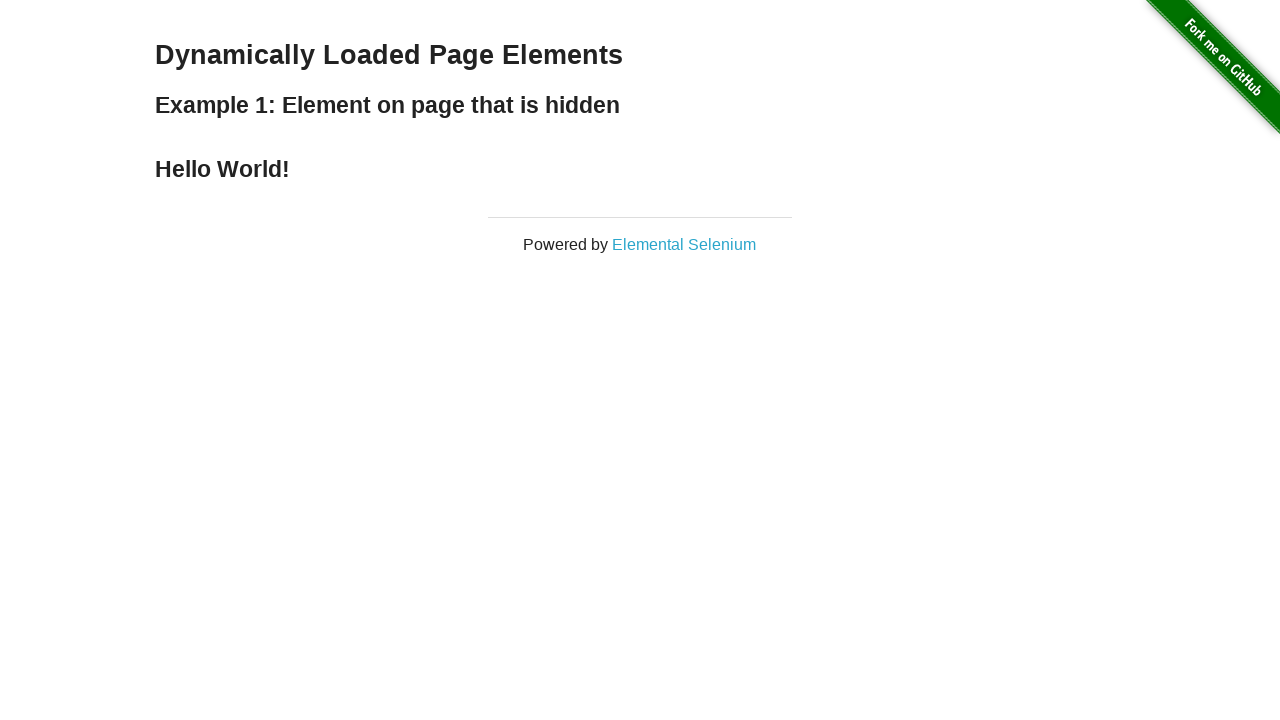

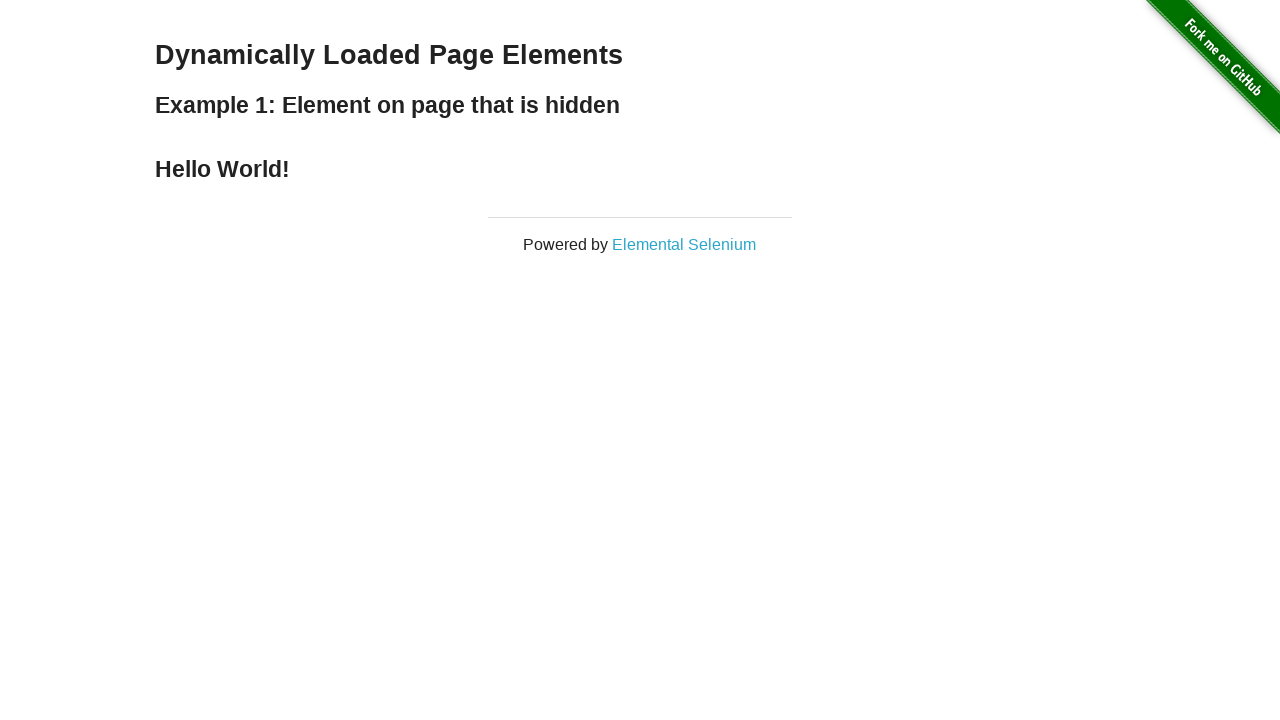